Tests responsive design by checking desktop and mobile components at different viewport sizes

Starting URL: https://tehwolf.de/

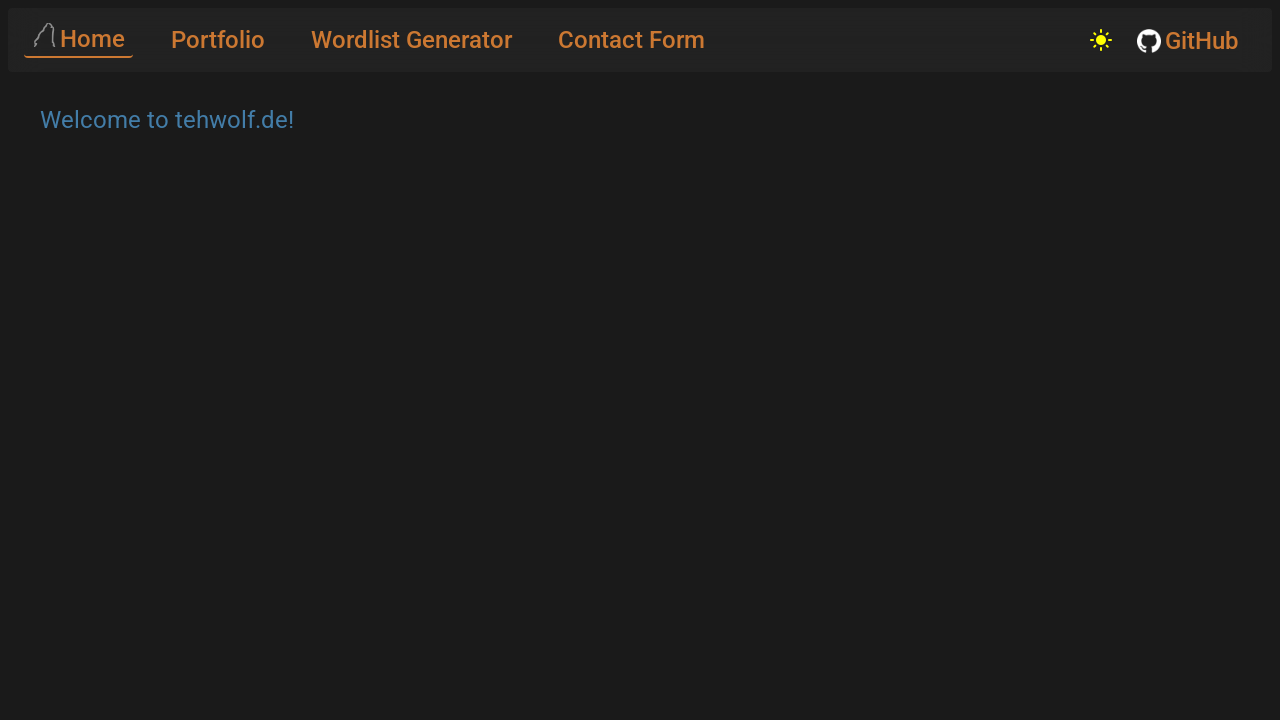

Set viewport to desktop size (1200x800)
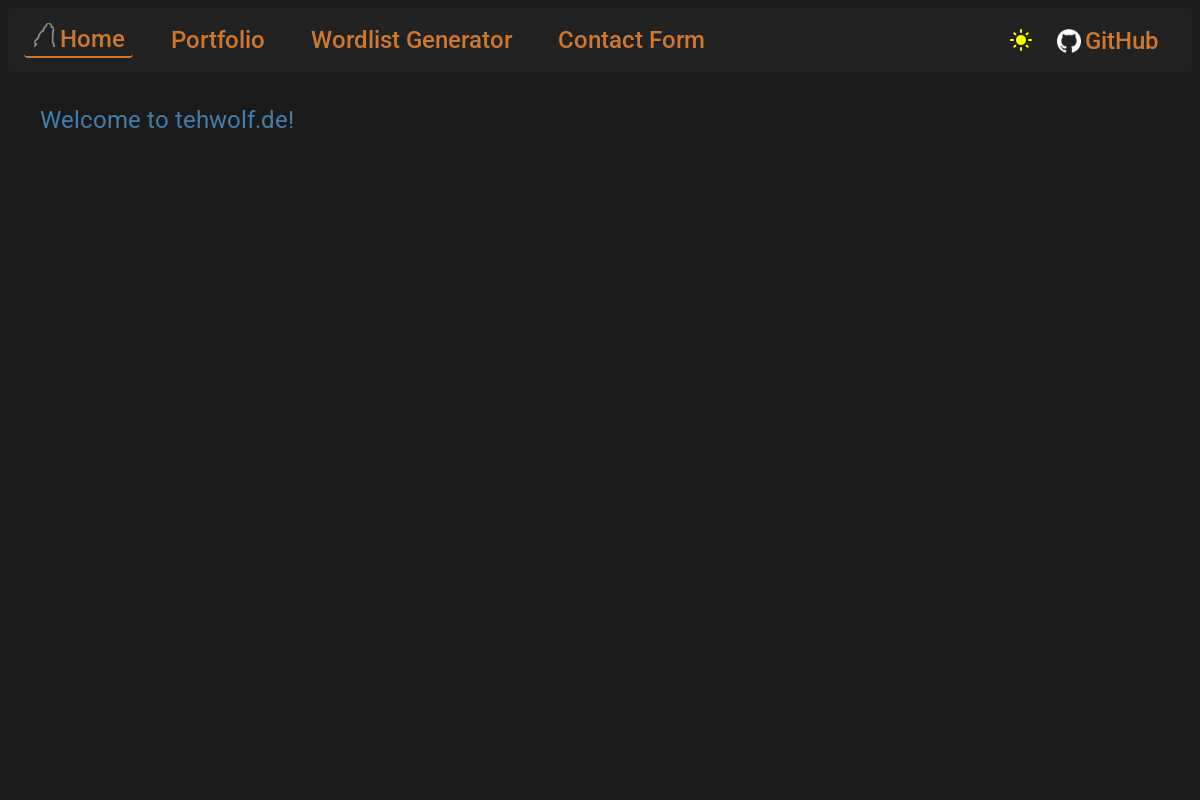

Desktop component loaded and visible
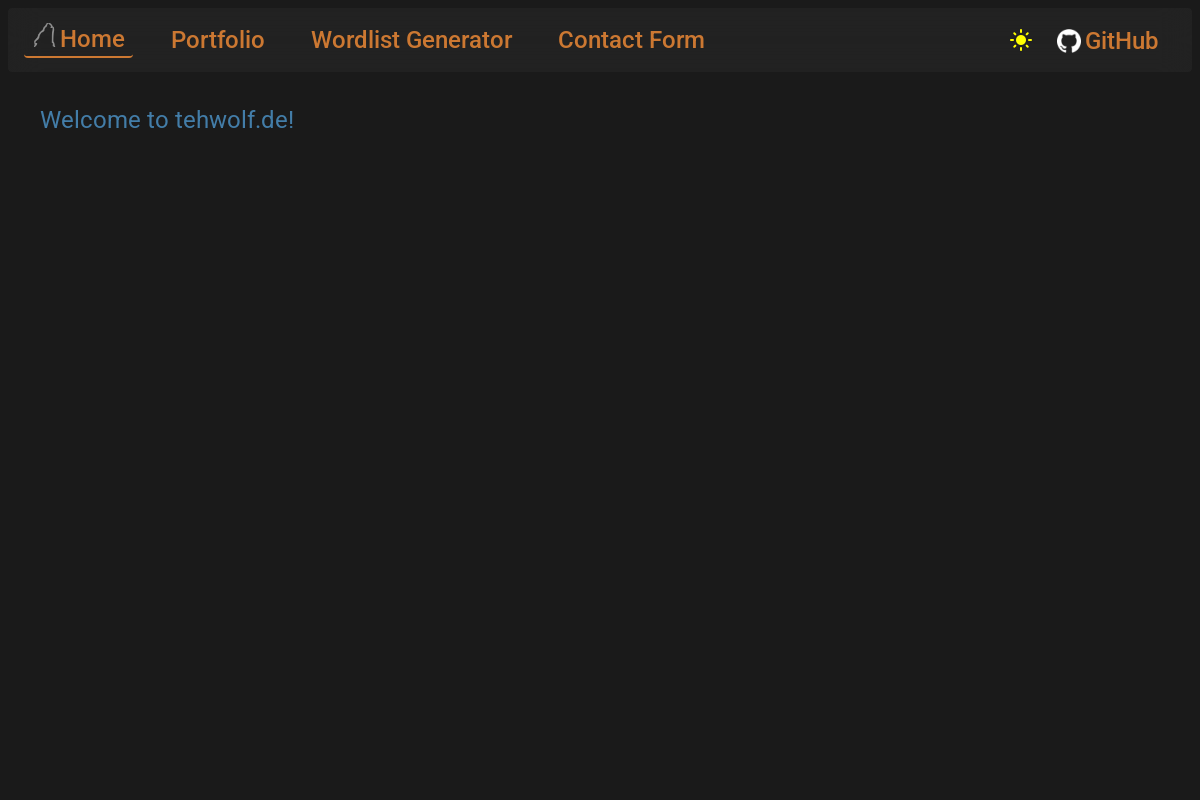

Set viewport to mobile size (375x667)
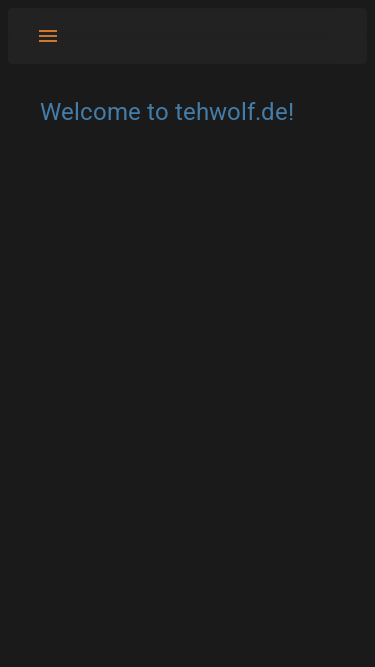

Mobile component loaded and visible
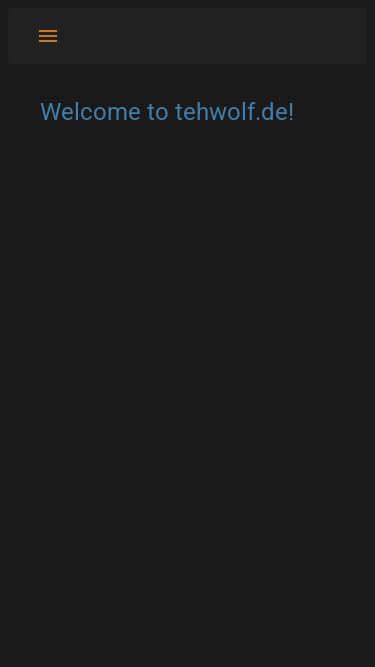

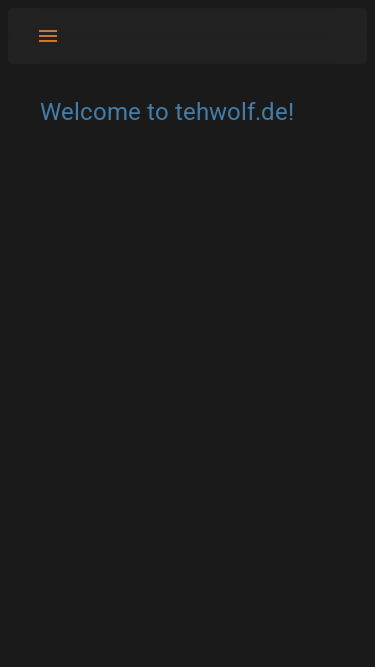